Tests page scrolling functionality by scrolling down and then back up using JavaScript

Starting URL: https://p-del.co/

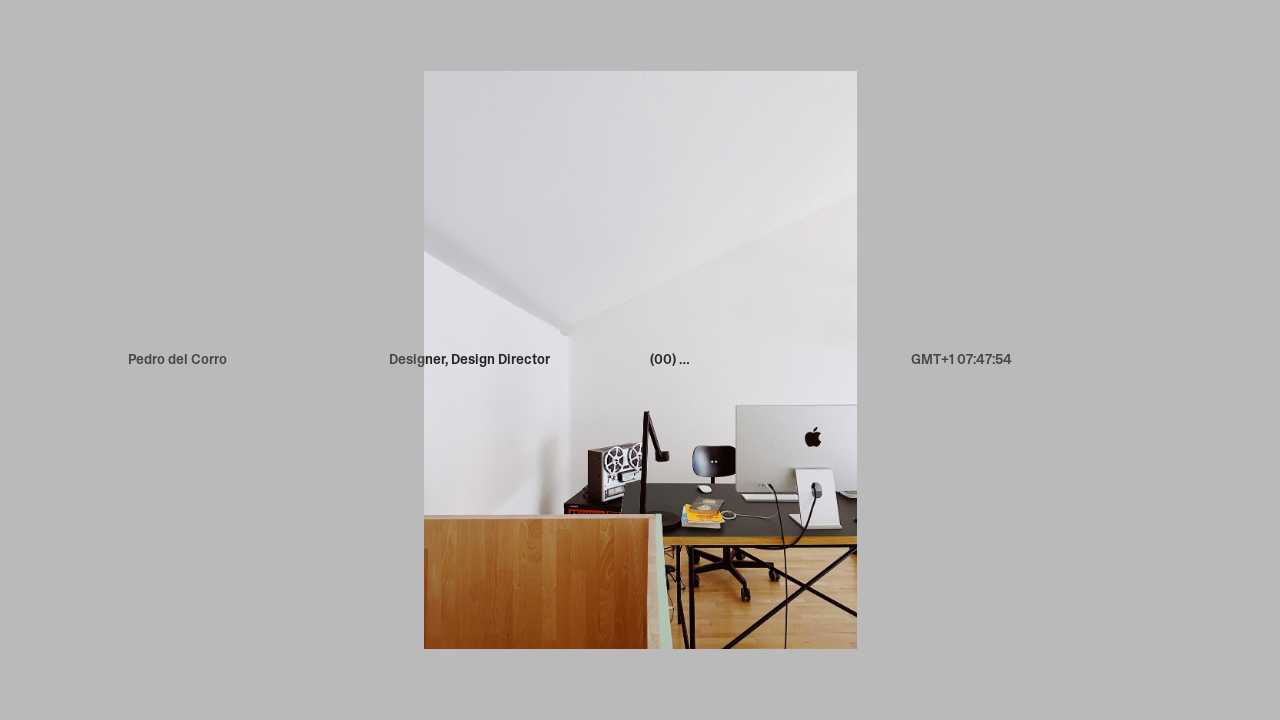

Scrolled down 3000 pixels using JavaScript
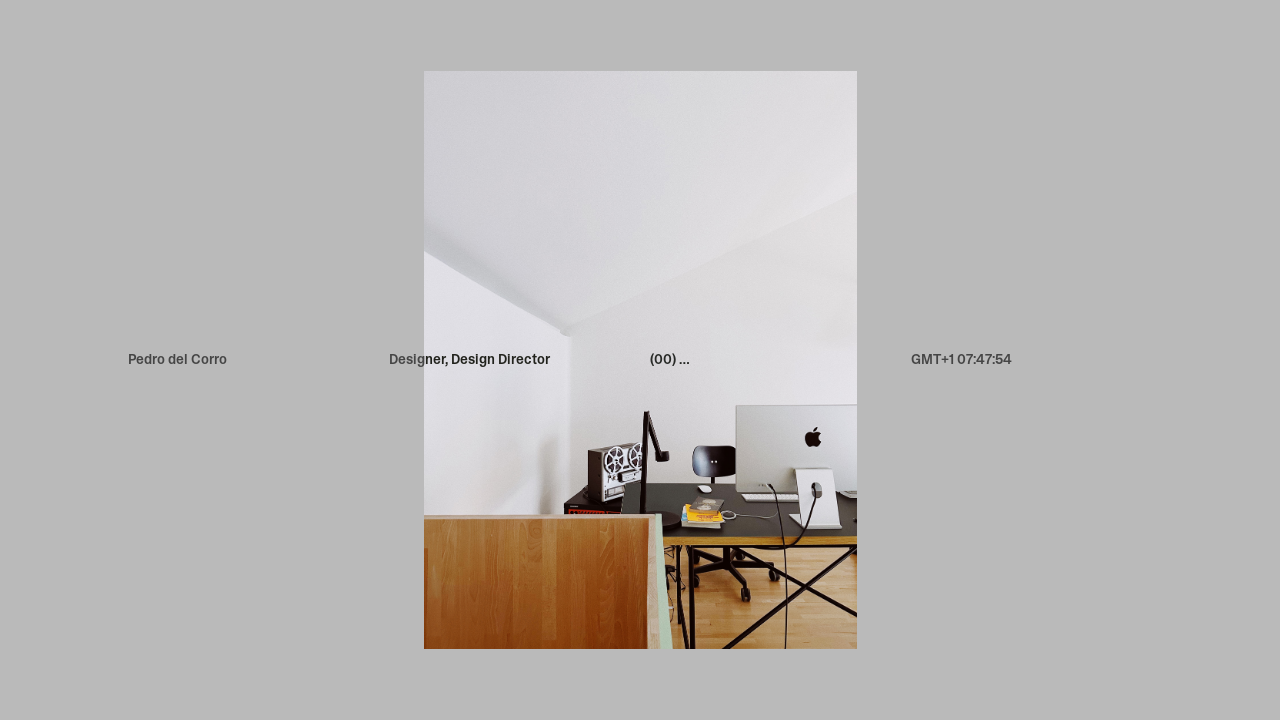

Waited 2 seconds after scrolling down
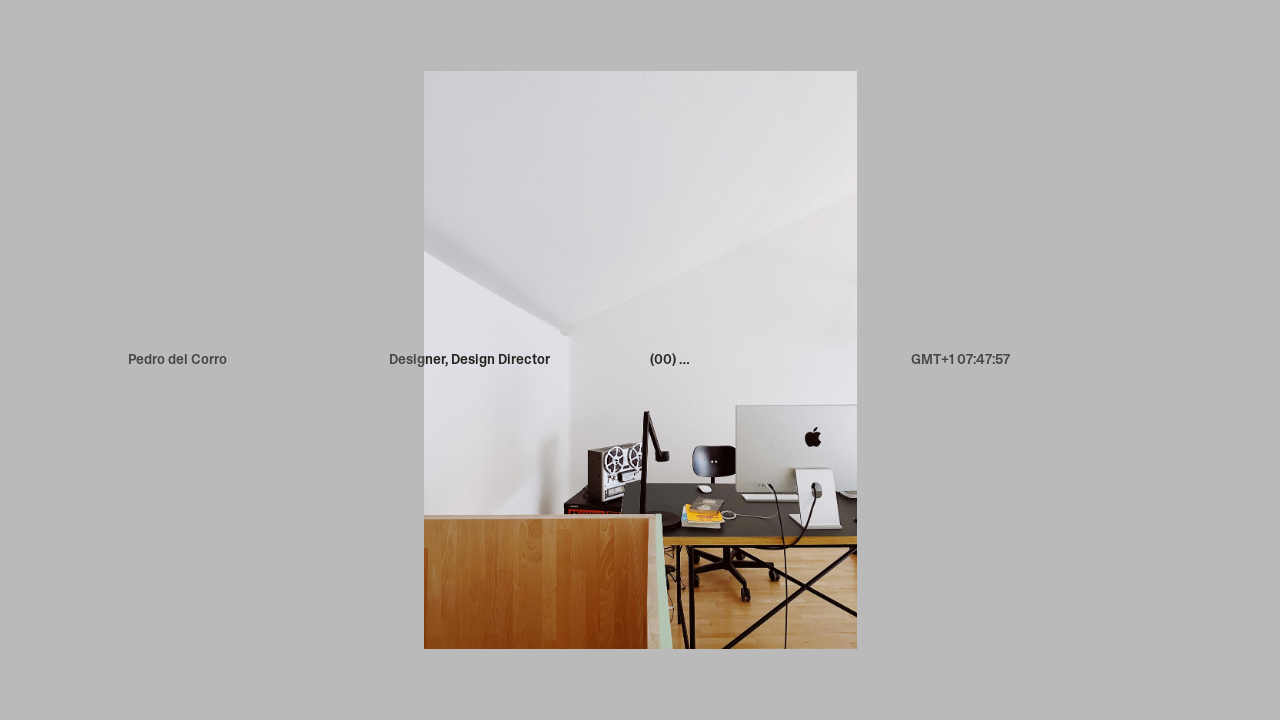

Scrolled back up 3000 pixels using JavaScript
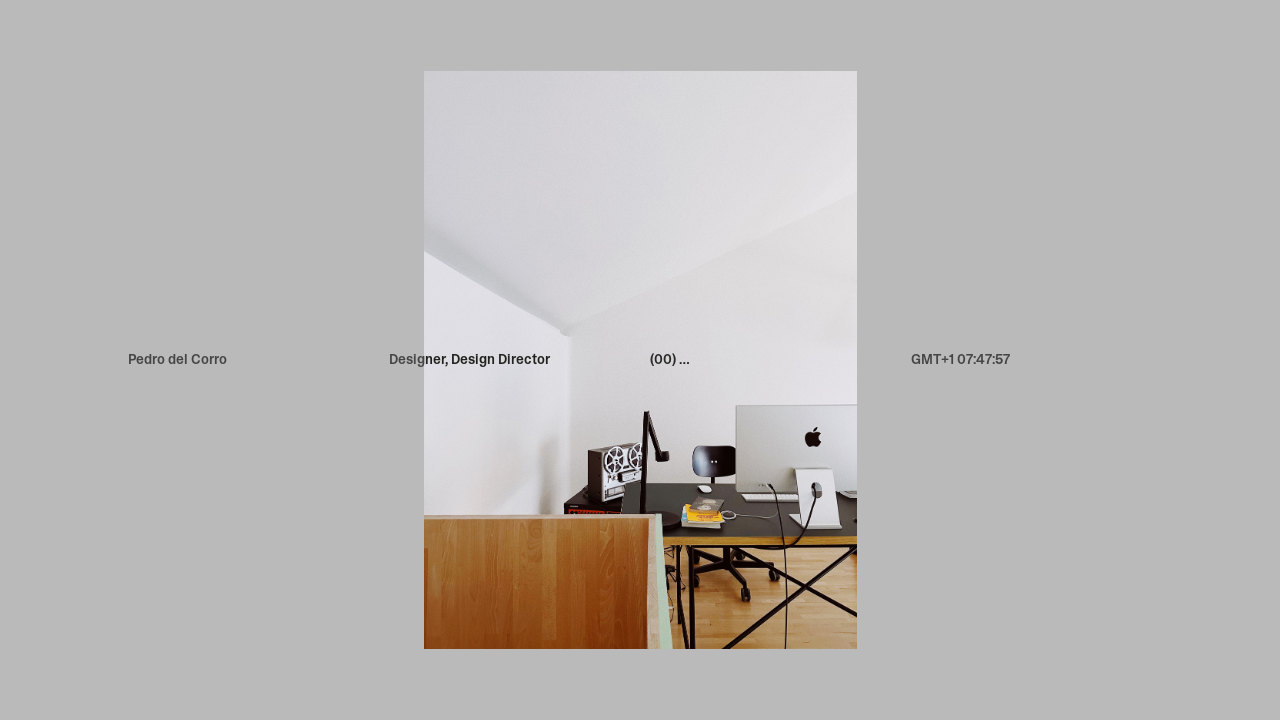

Waited 2 seconds after scrolling back up
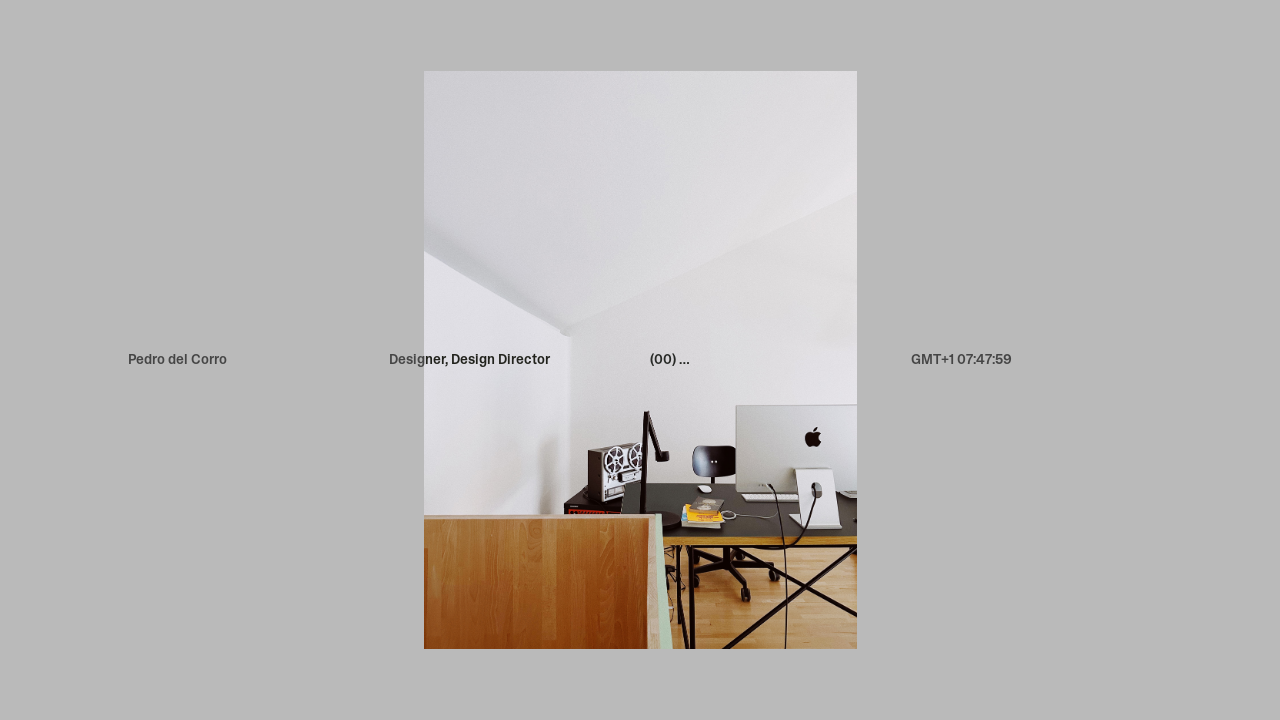

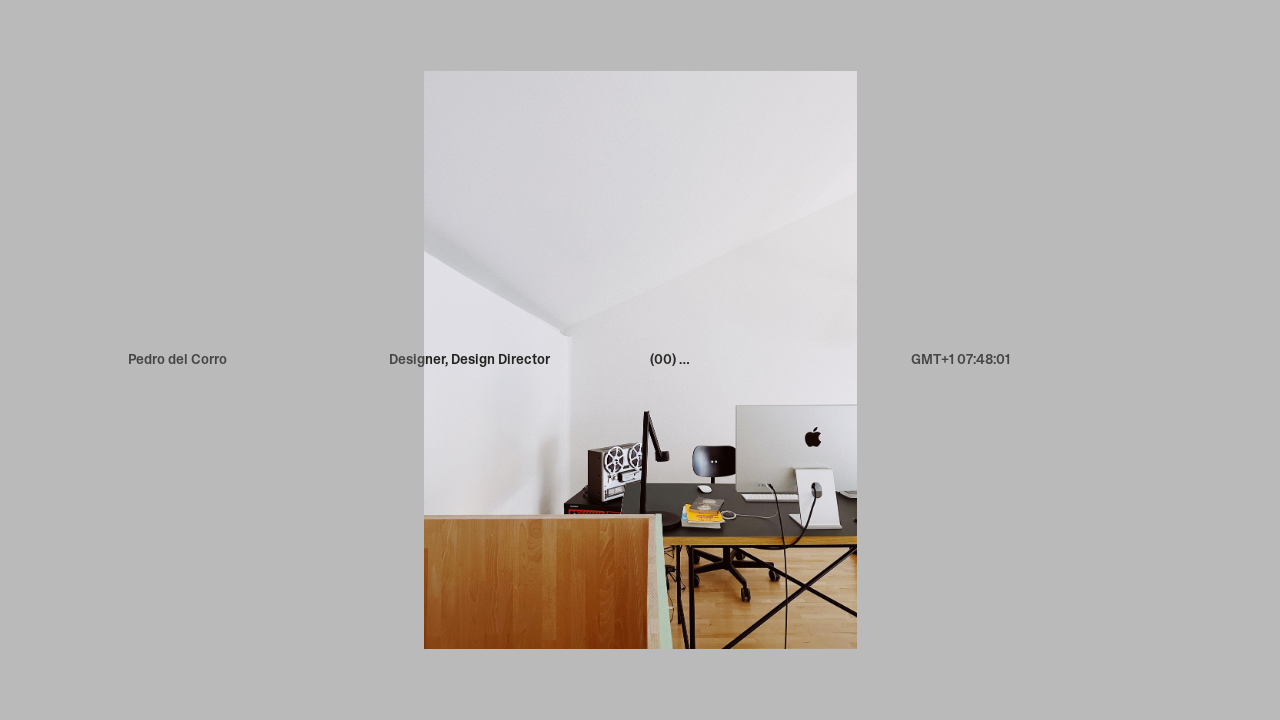